Scrolls to submit button and retrieves its CSS properties

Starting URL: https://demoqa.com/automation-practice-form

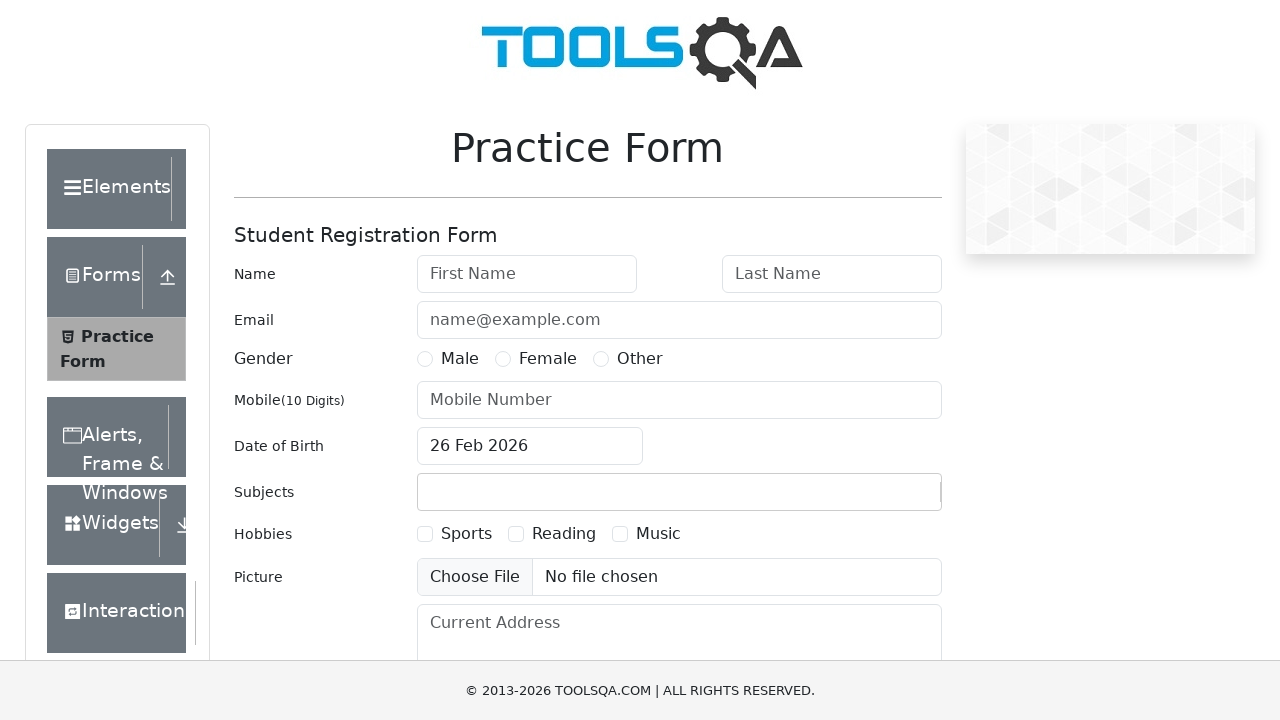

Located submit button element
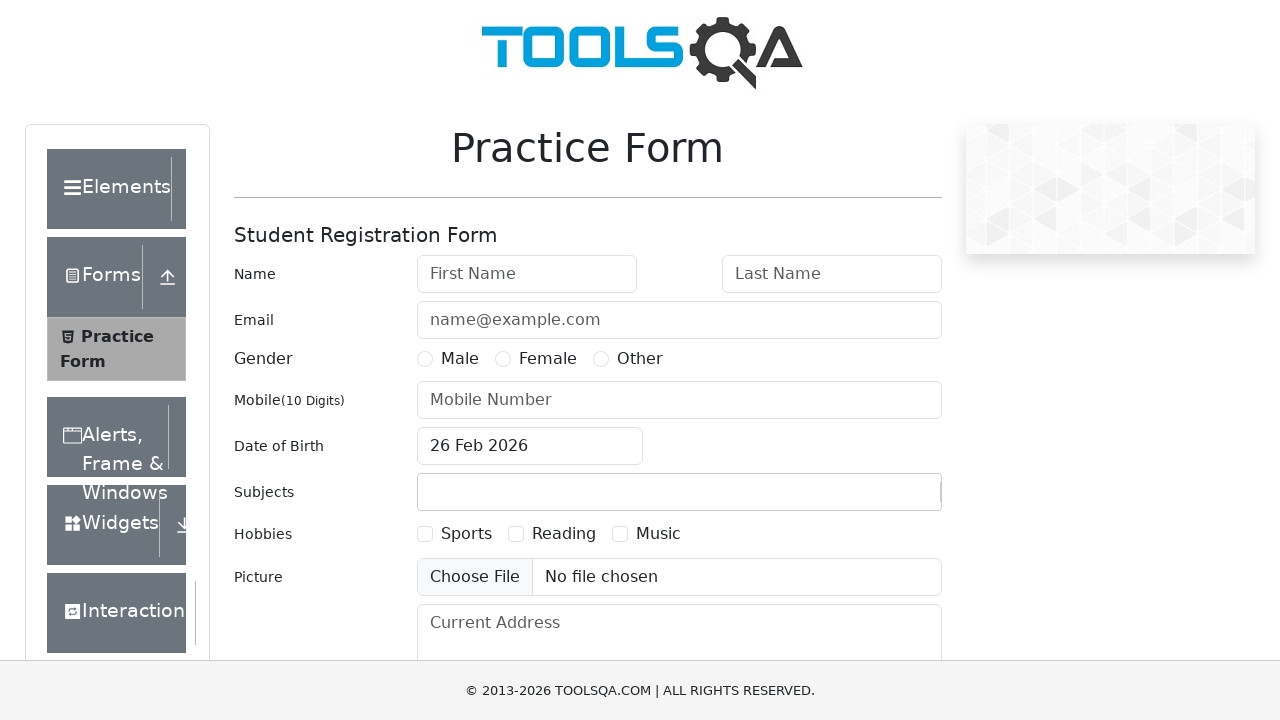

Scrolled to submit button
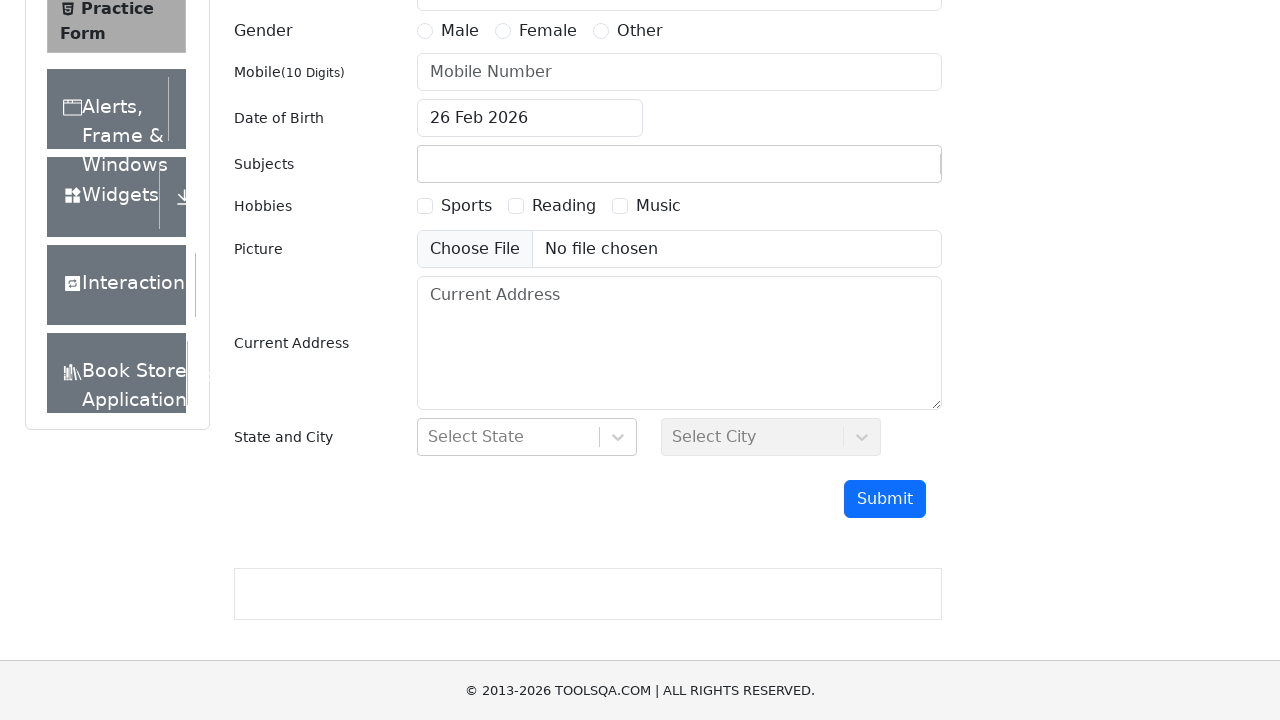

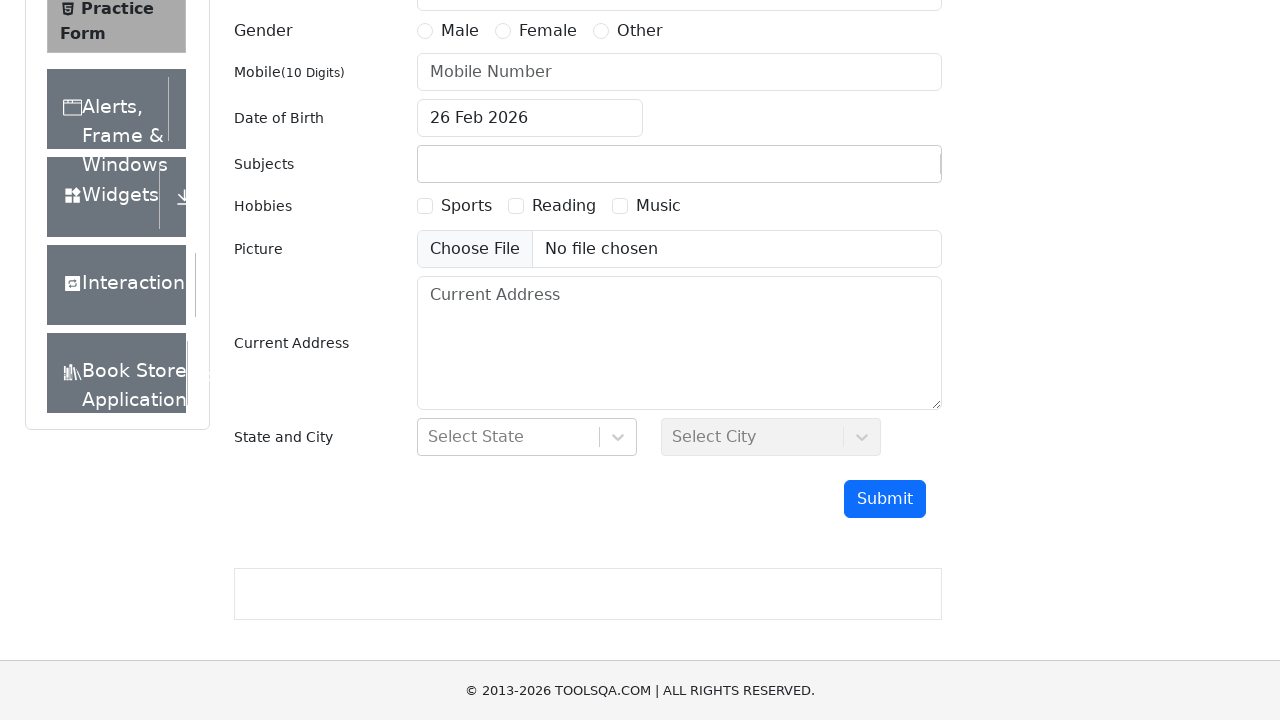